Tests JavaScript alert by clicking a button to trigger an alert, verifying its text, and accepting it

Starting URL: https://automationfc.github.io/basic-form/index.html

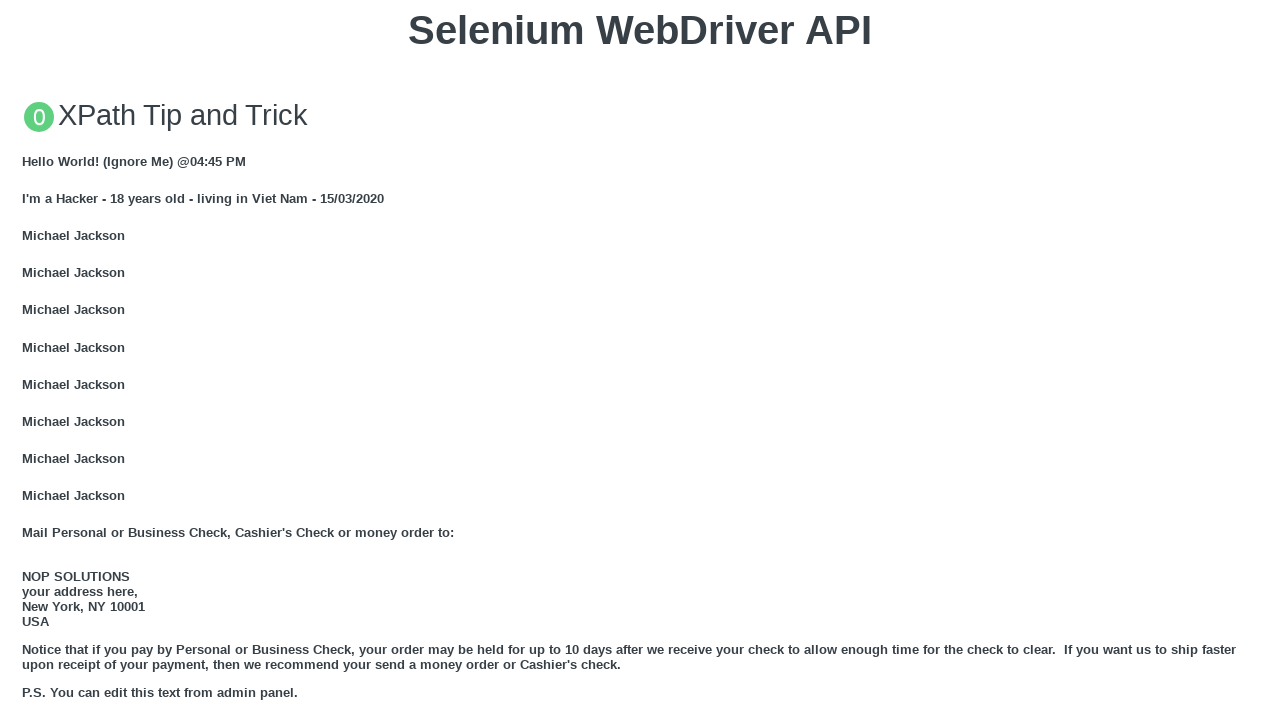

Clicked button to trigger JavaScript alert at (640, 360) on xpath=//button[text()='Click for JS Alert']
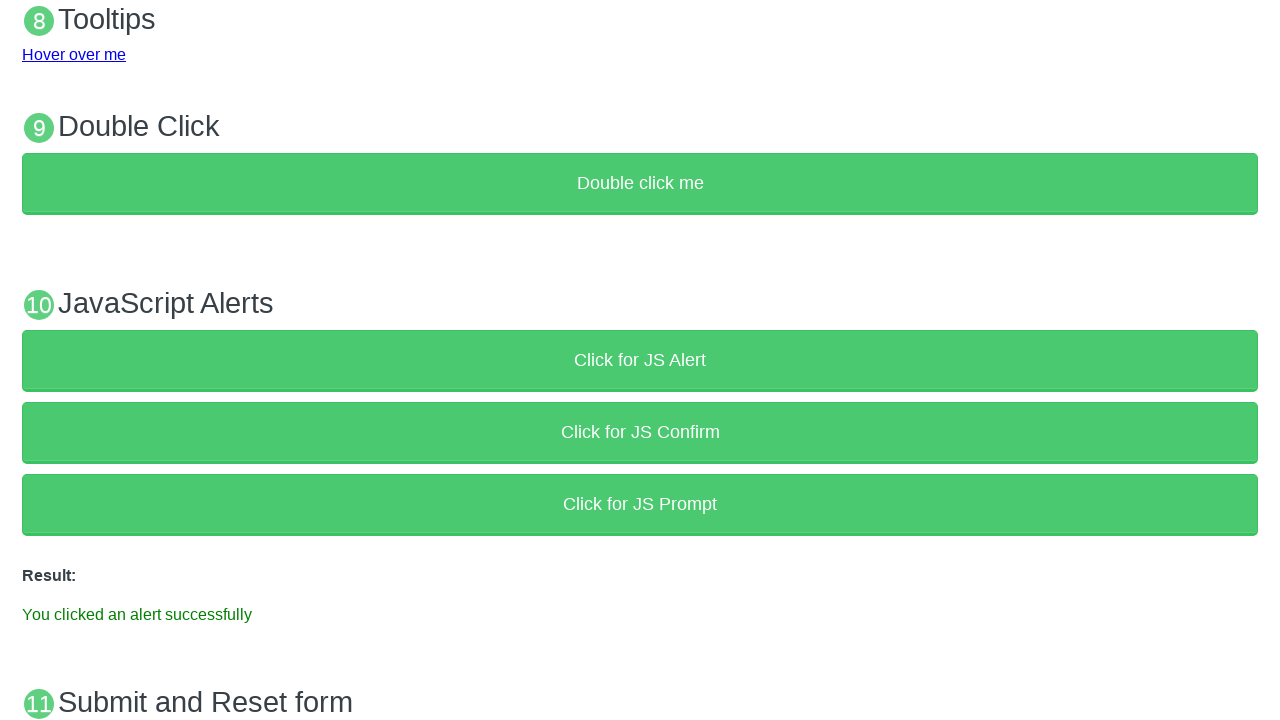

Set up dialog handler to accept alert
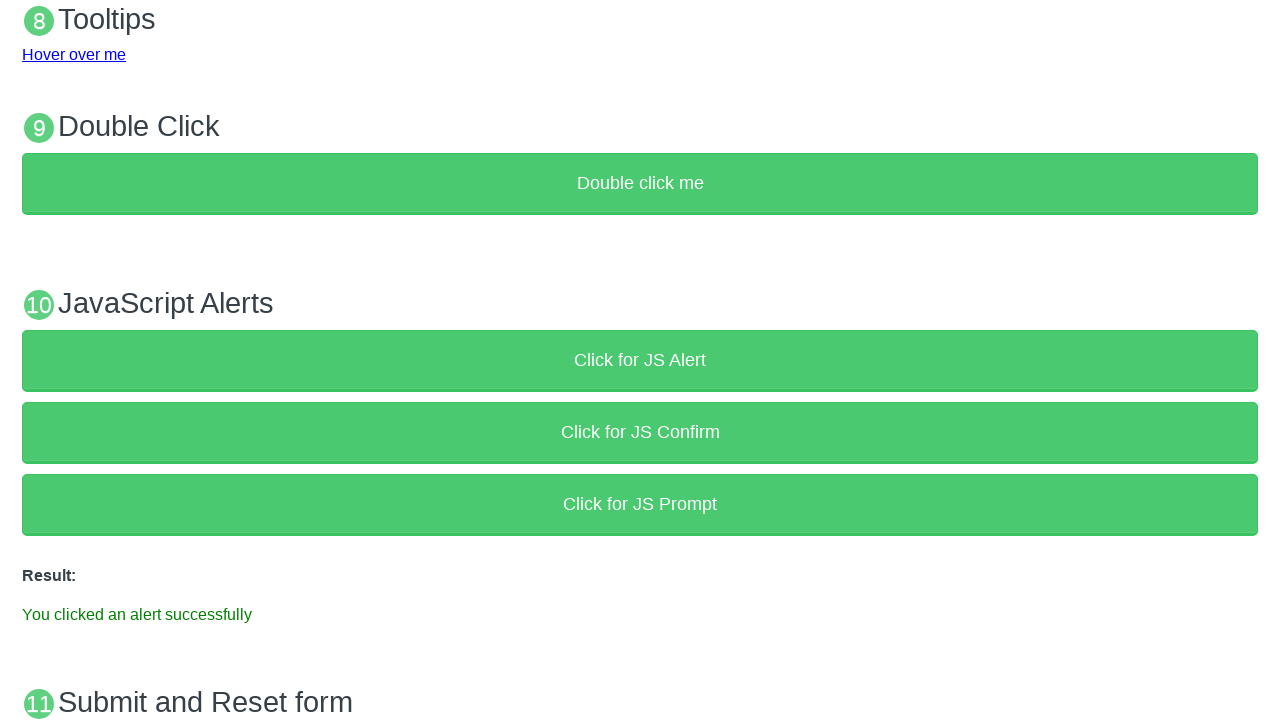

Verified alert was accepted successfully - result text displayed
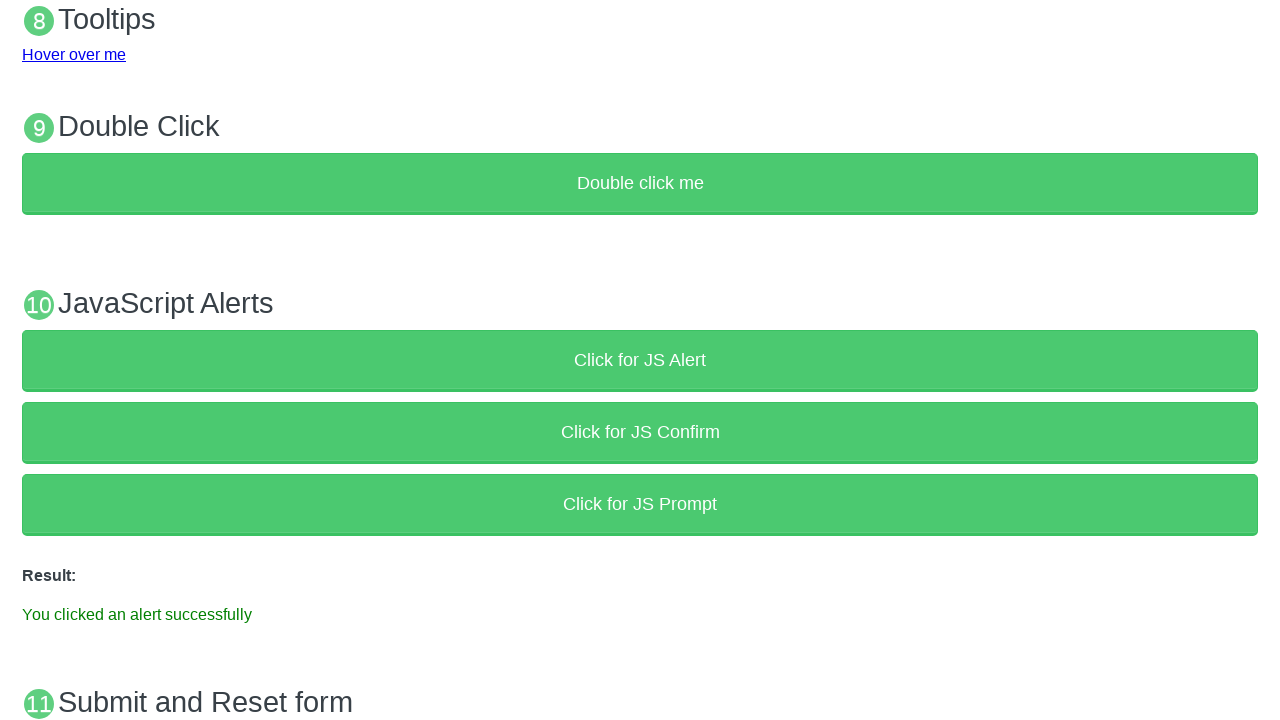

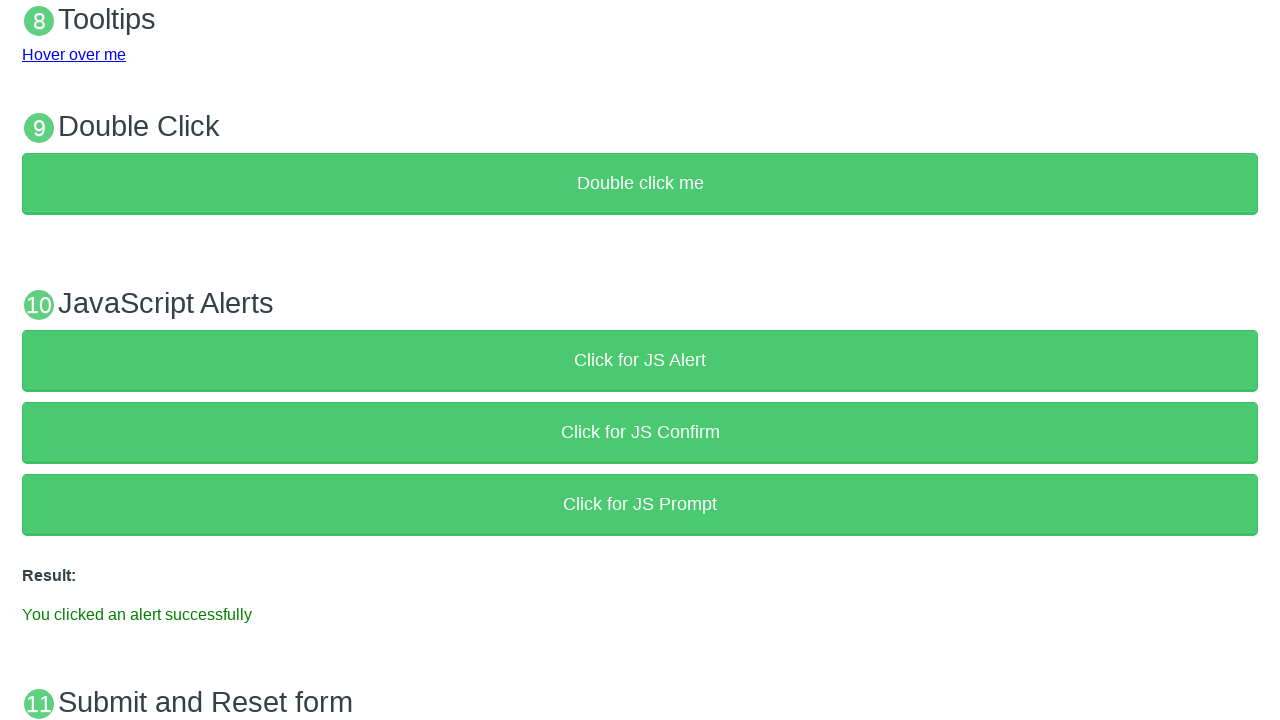